Navigates to Python.org, hovers over the Downloads menu, clicks on "All Releases", and verifies that release versions are displayed on the releases page

Starting URL: https://www.python.org

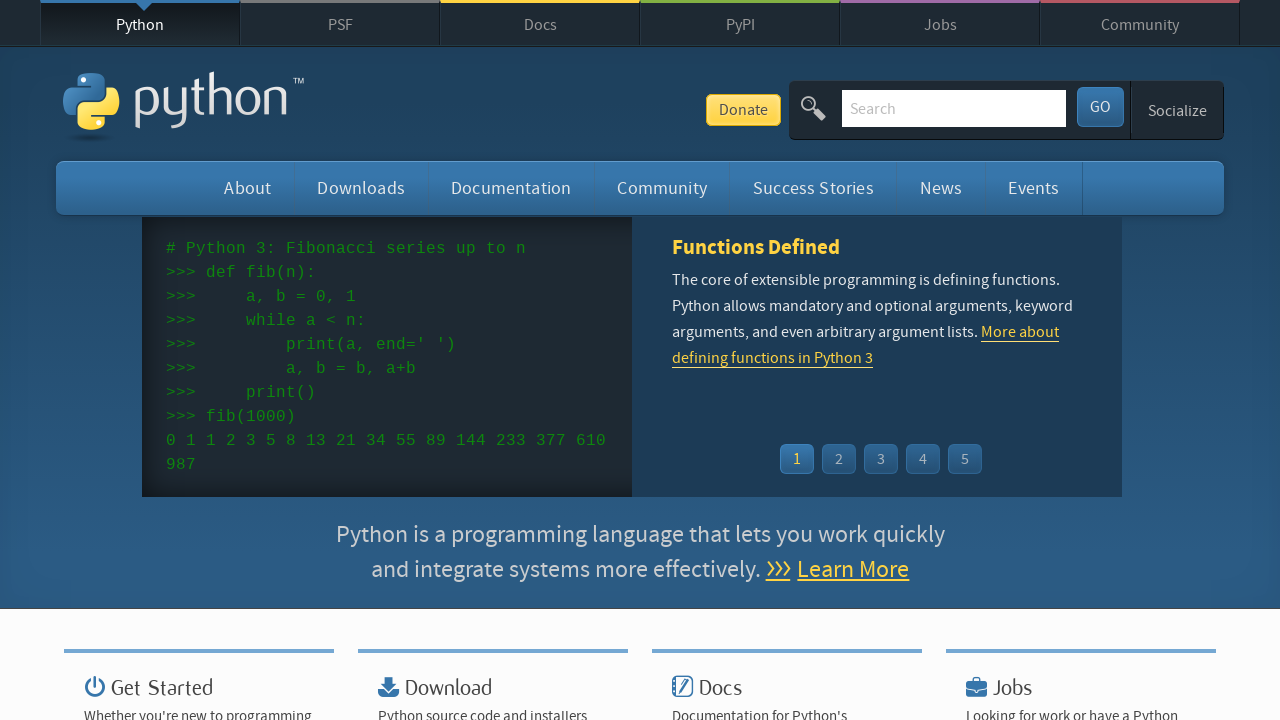

Navigated to Python.org homepage
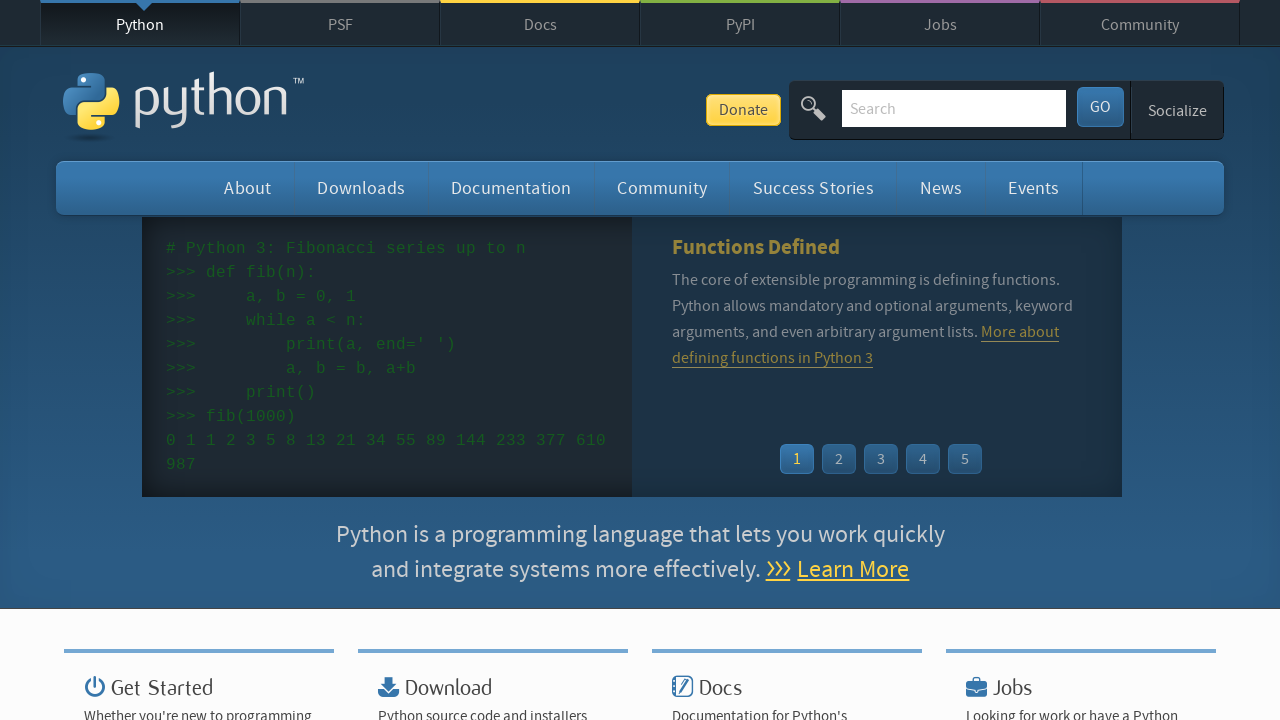

Hovered over Downloads menu to reveal dropdown at (361, 188) on #downloads
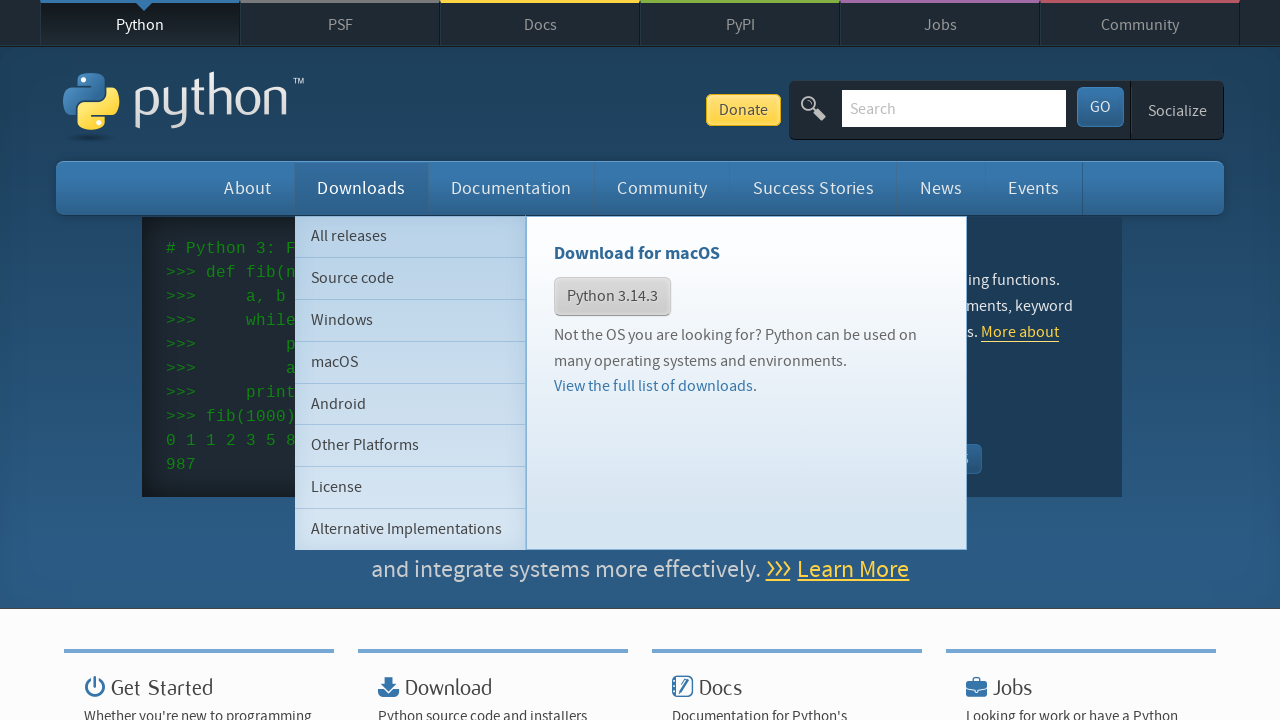

Clicked on All Releases menu item at (410, 236) on #downloads ul li:first-child a
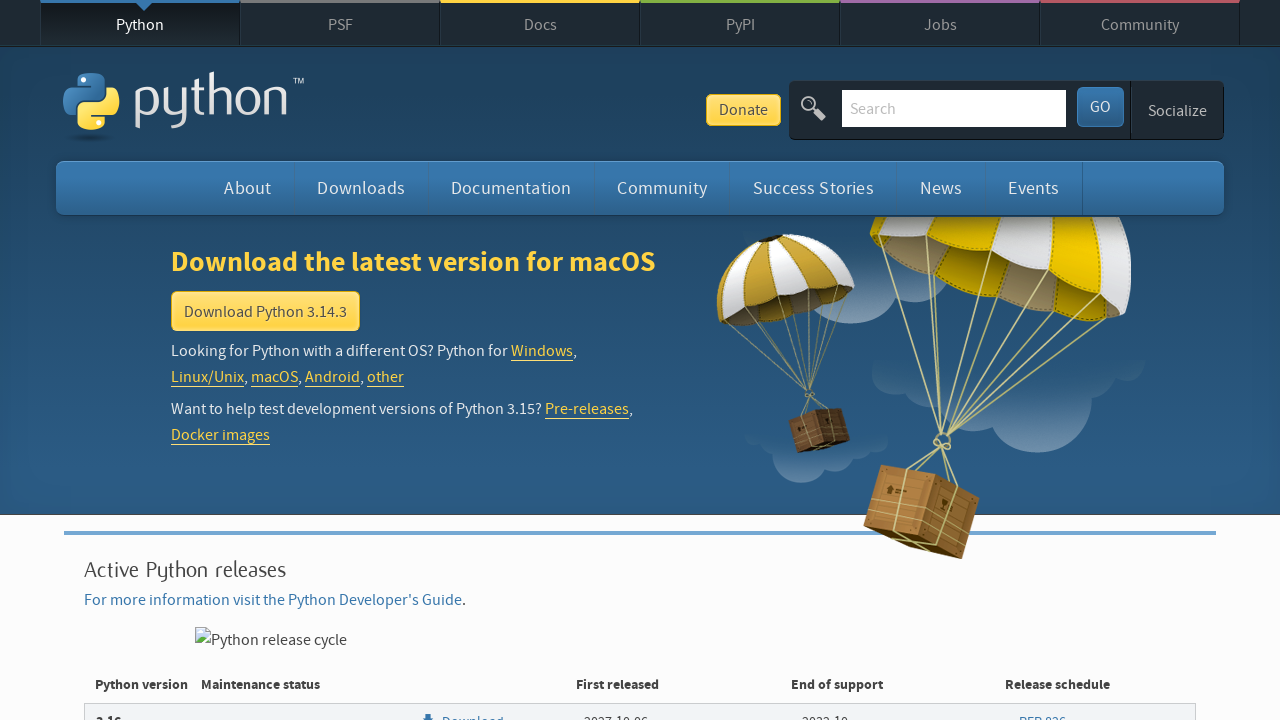

Releases section loaded with active release list
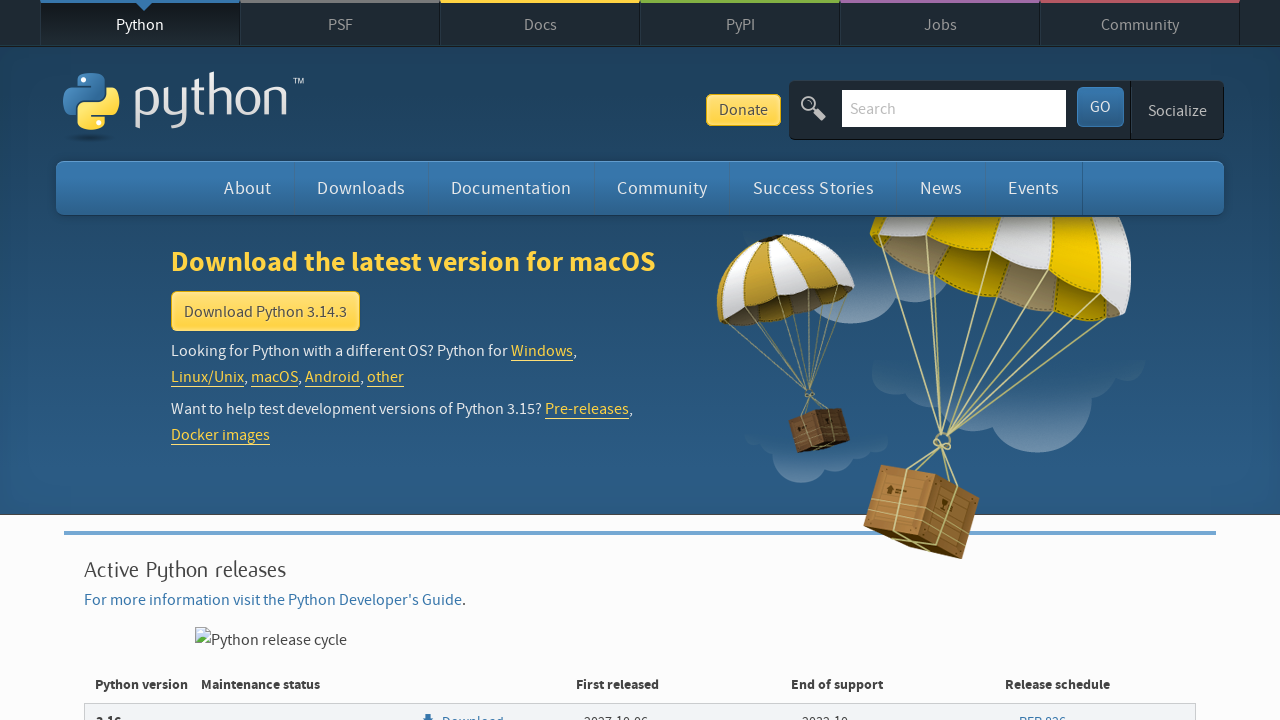

Verified that release versions are displayed on the page
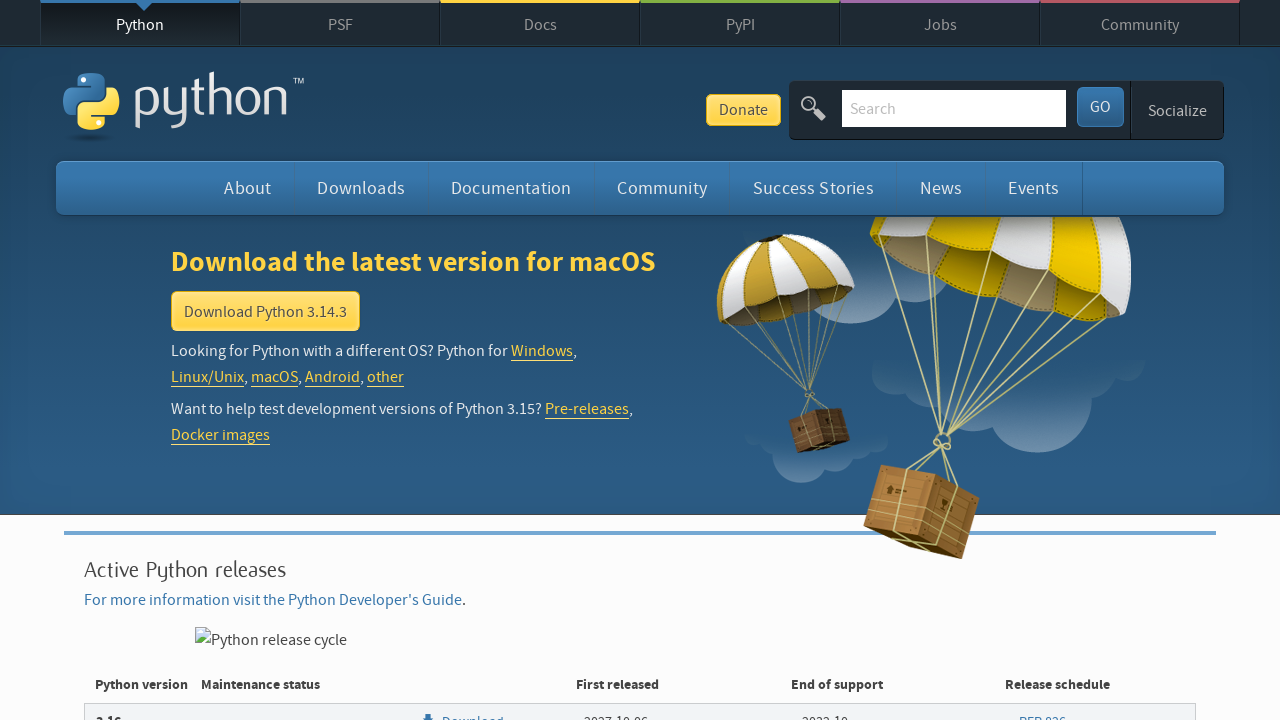

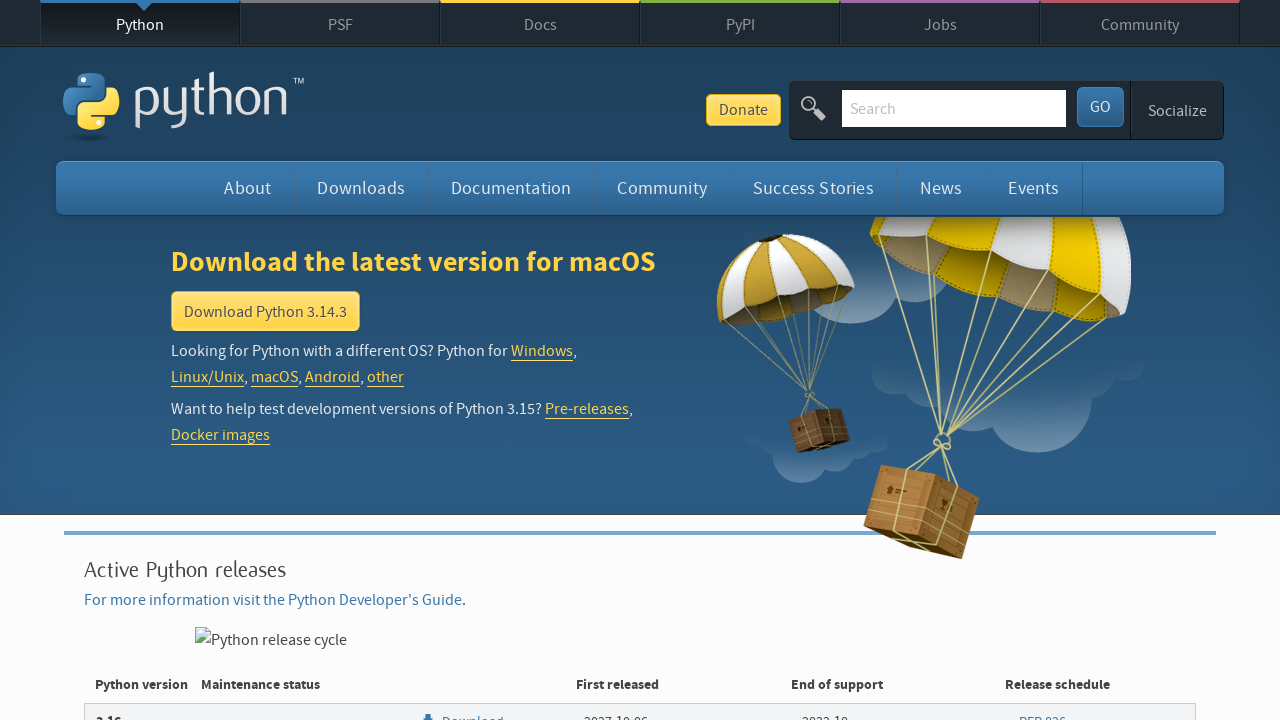